Tests that the Clear completed button displays correct text after marking item complete

Starting URL: https://demo.playwright.dev/todomvc

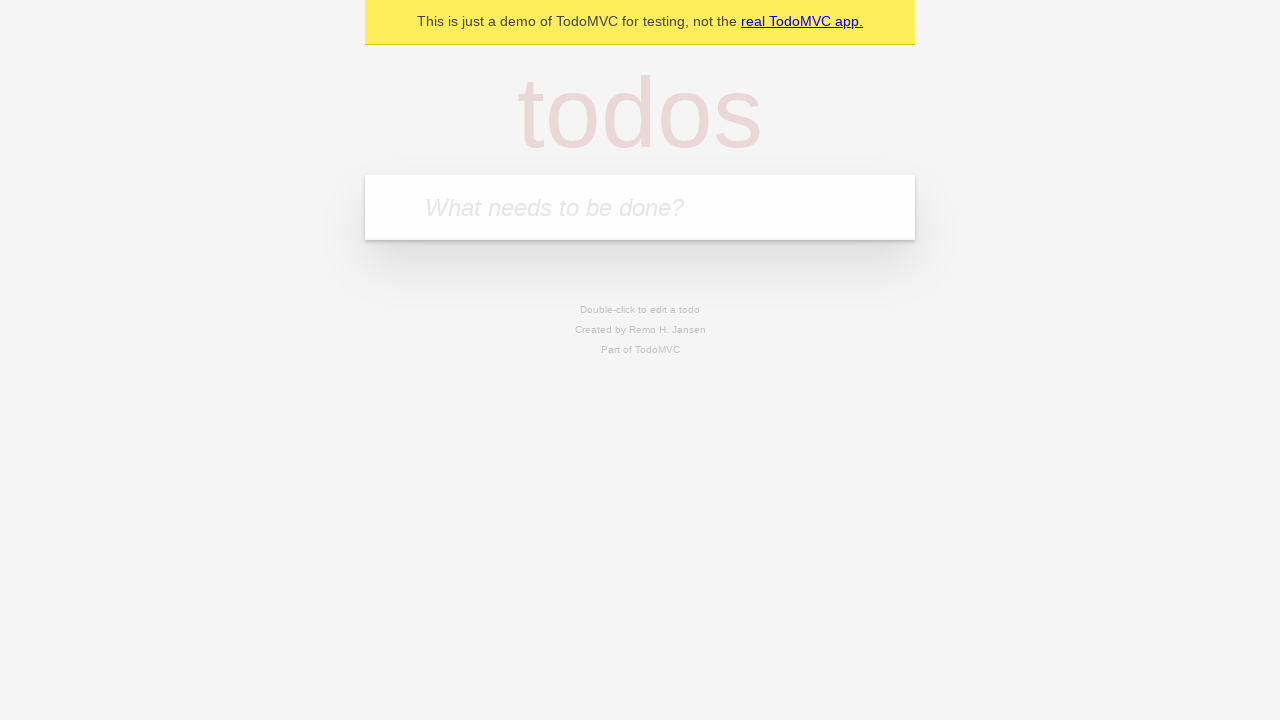

Filled todo input with 'buy some cheese' on internal:attr=[placeholder="What needs to be done?"i]
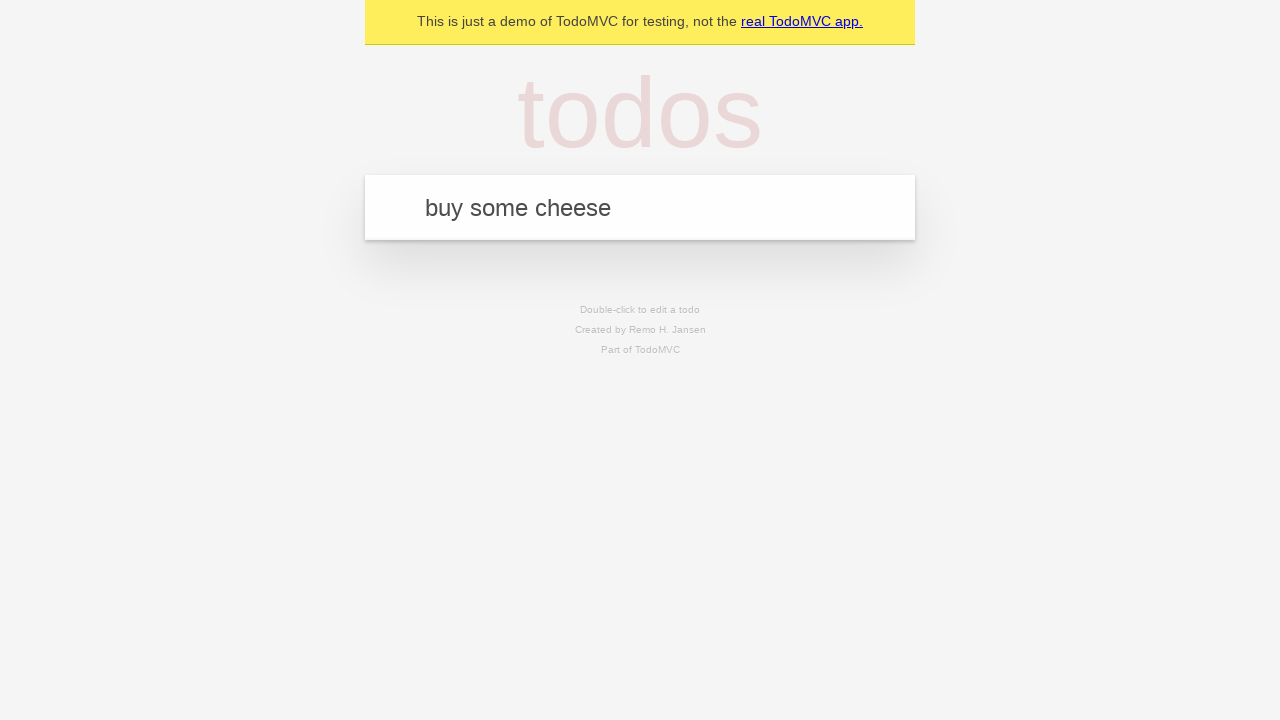

Pressed Enter to create todo 'buy some cheese' on internal:attr=[placeholder="What needs to be done?"i]
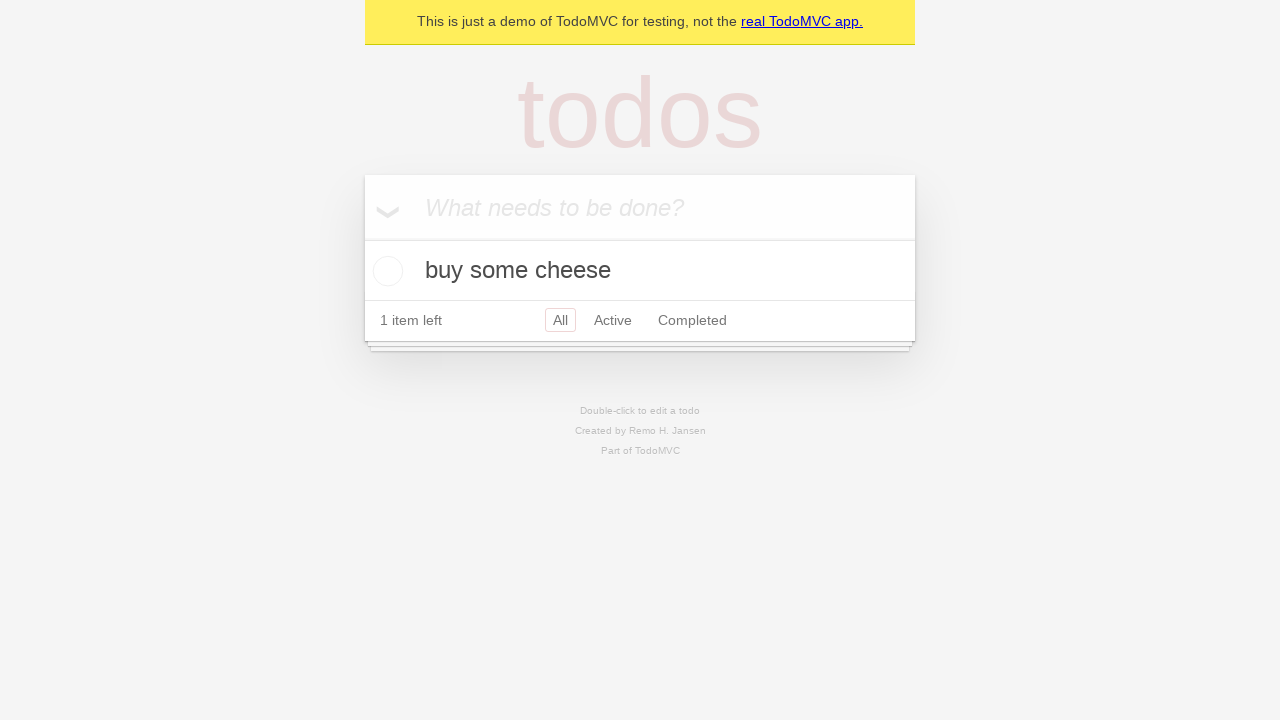

Filled todo input with 'feed the cat' on internal:attr=[placeholder="What needs to be done?"i]
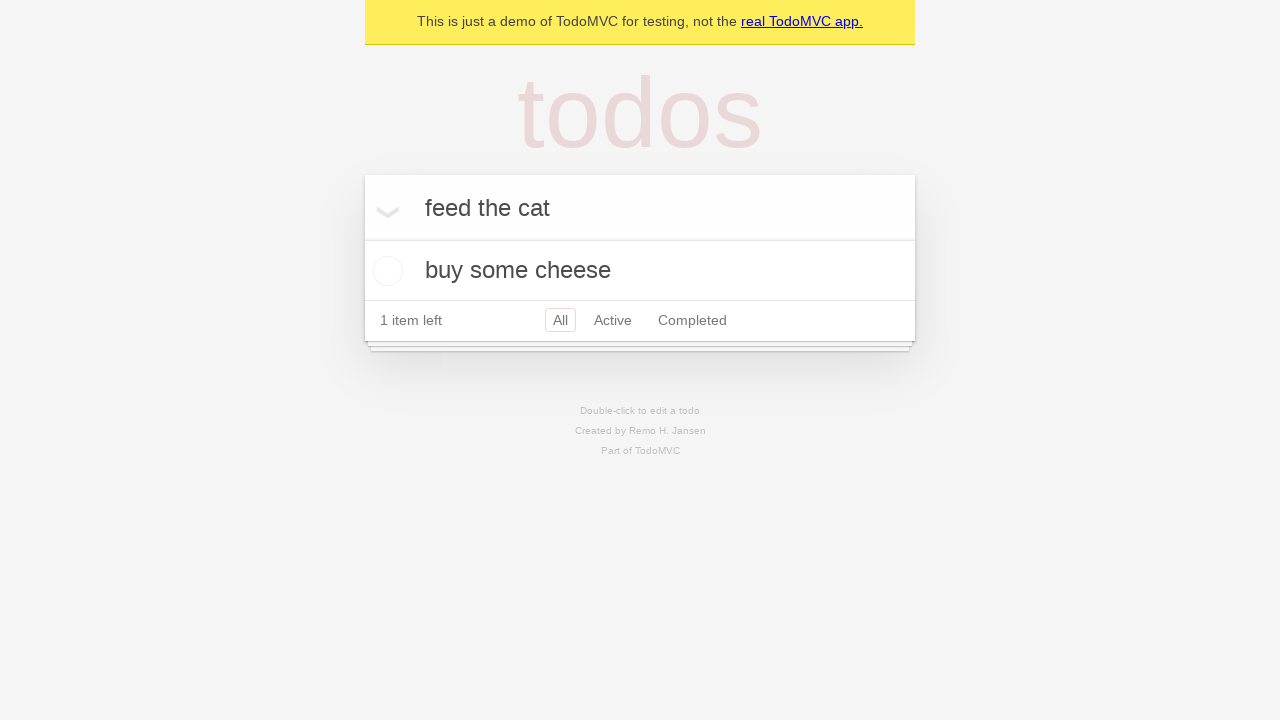

Pressed Enter to create todo 'feed the cat' on internal:attr=[placeholder="What needs to be done?"i]
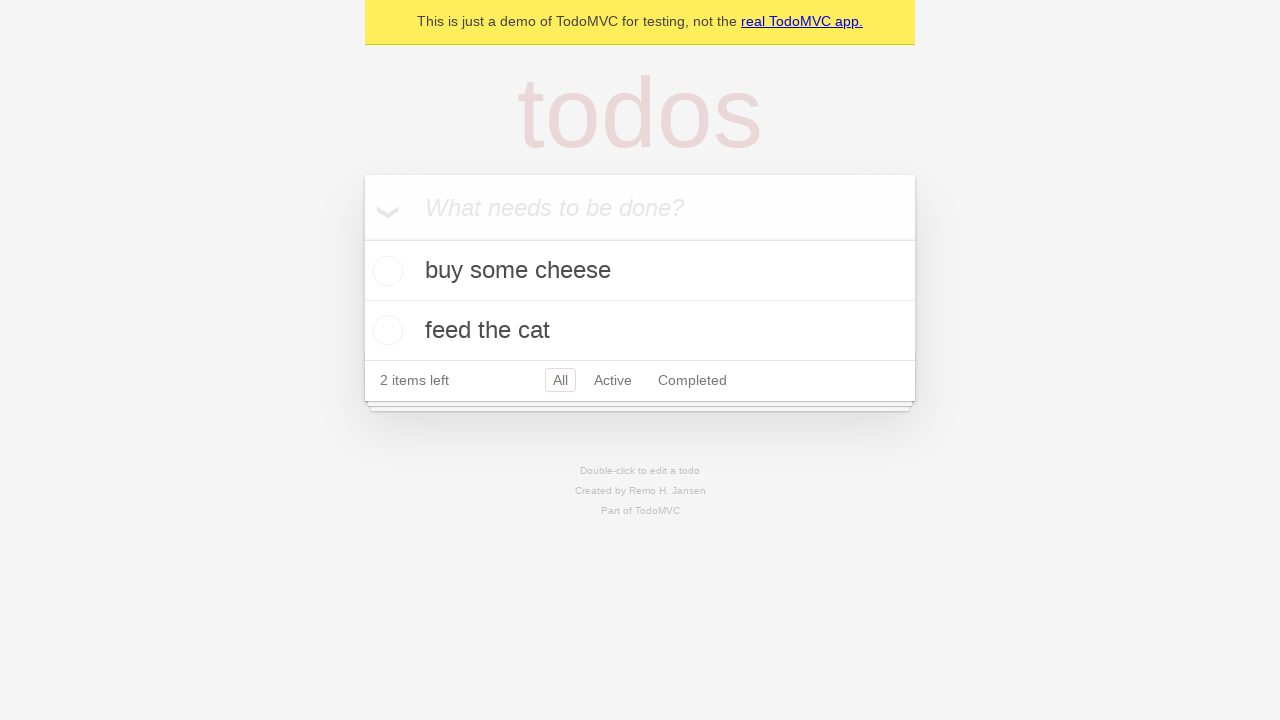

Filled todo input with 'book a doctors appointment' on internal:attr=[placeholder="What needs to be done?"i]
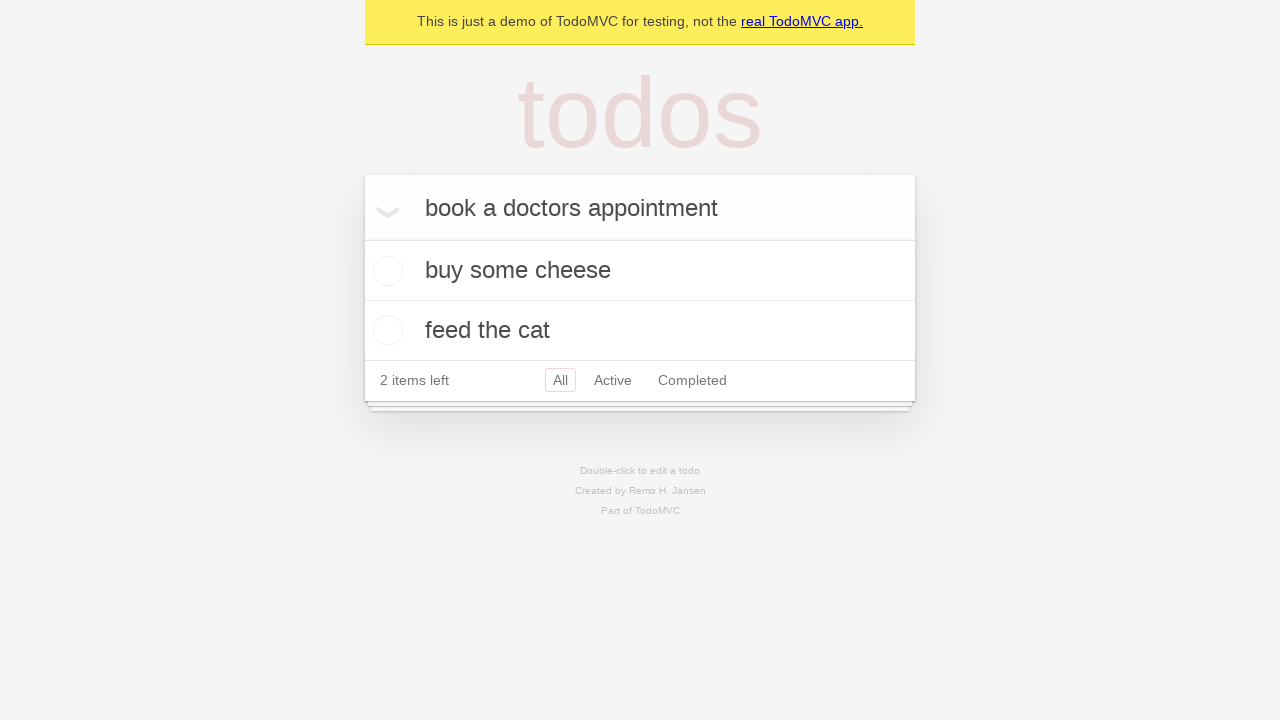

Pressed Enter to create todo 'book a doctors appointment' on internal:attr=[placeholder="What needs to be done?"i]
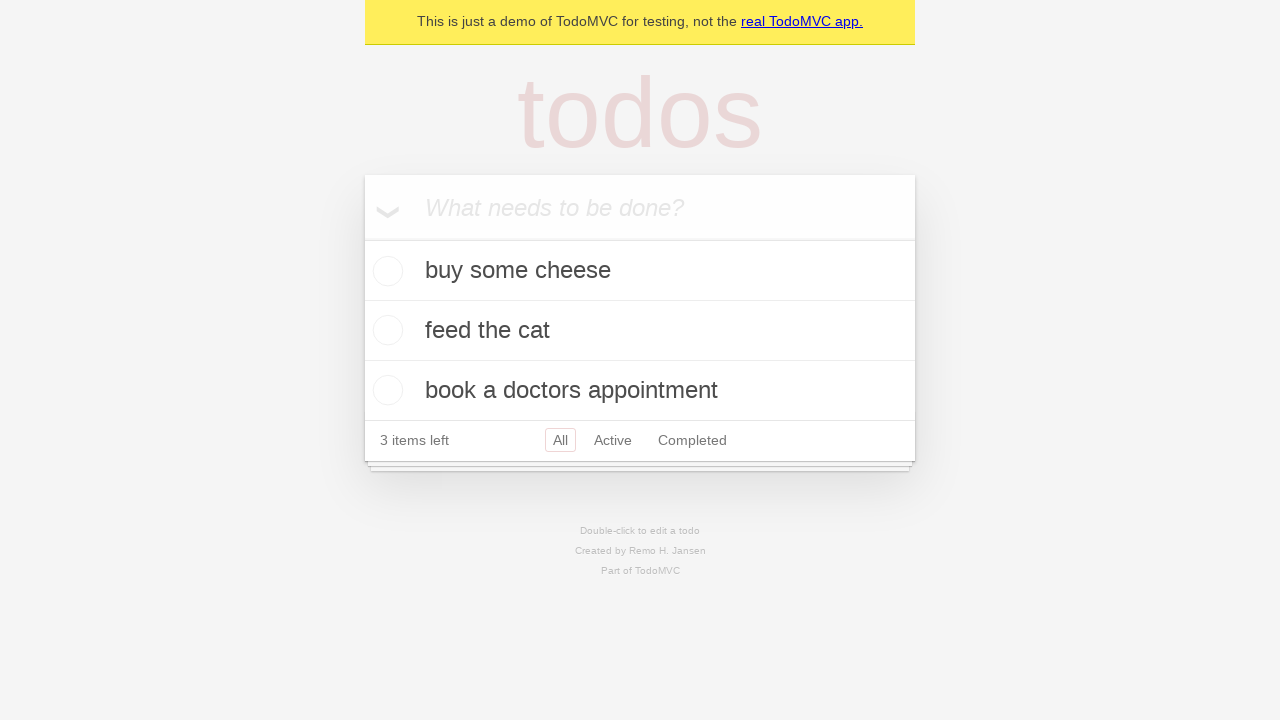

Marked first todo item as complete at (385, 271) on .todo-list li .toggle >> nth=0
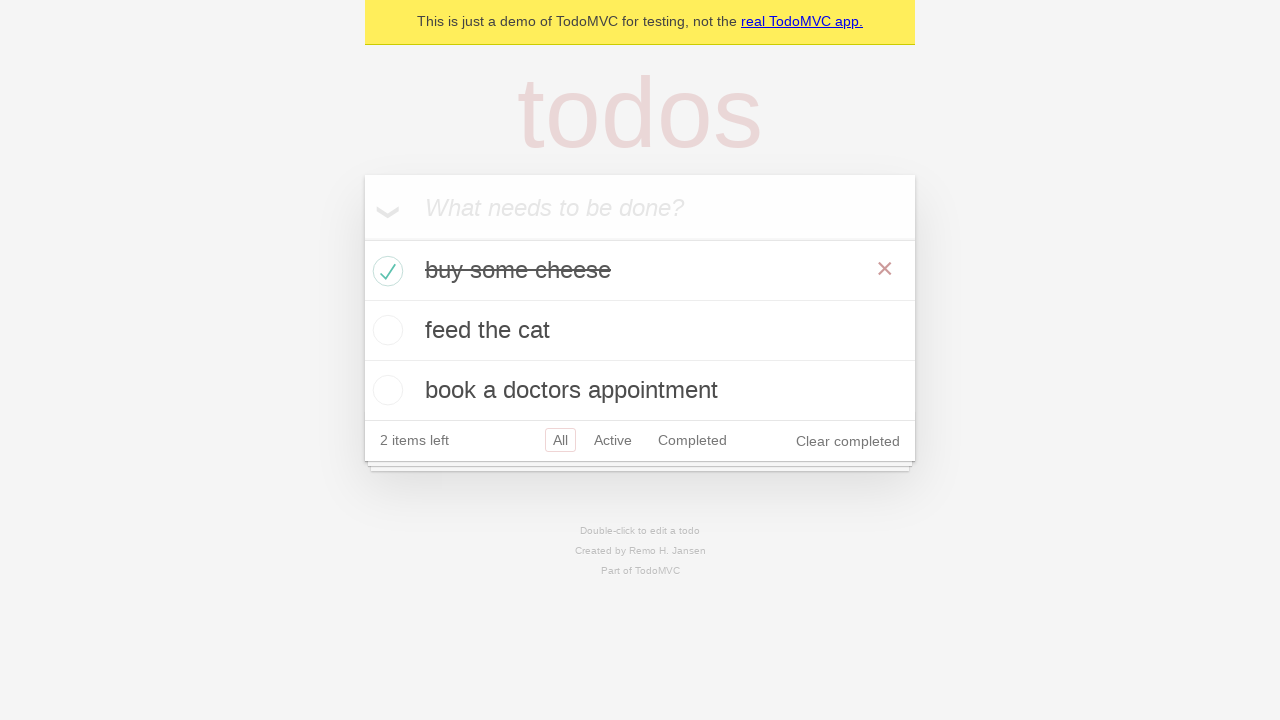

Verified 'Clear completed' button is visible and displays correct text
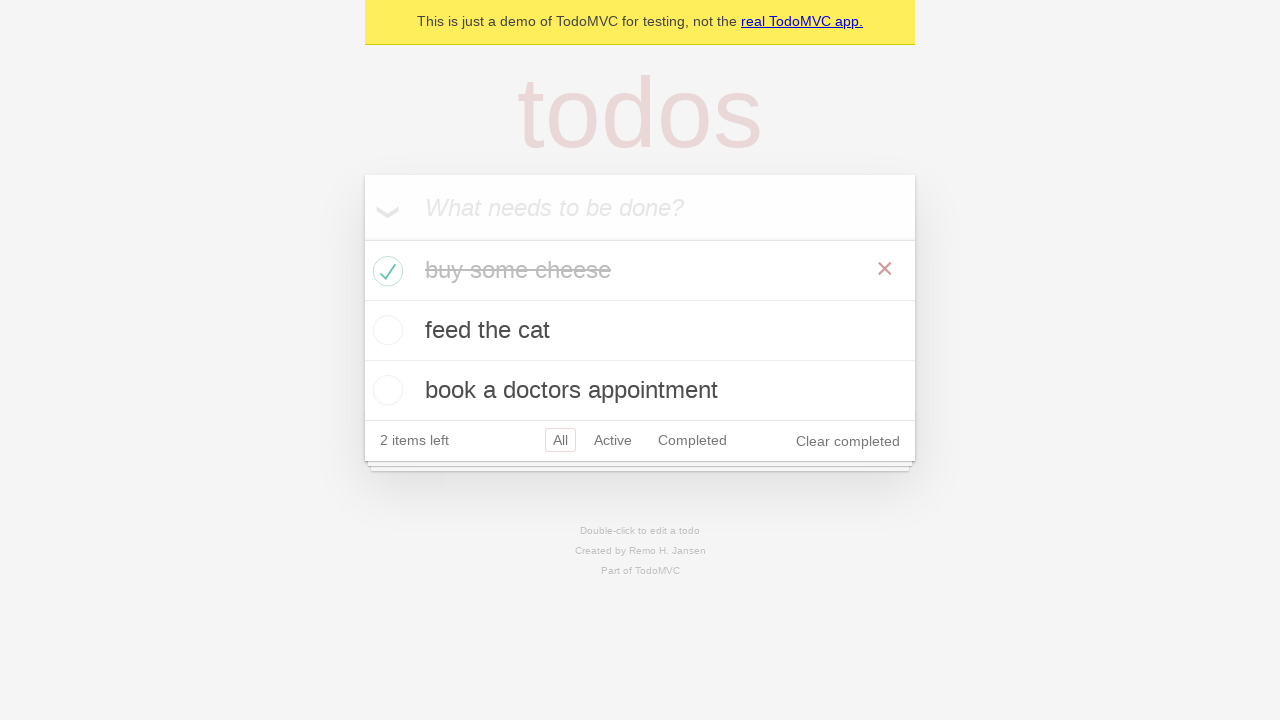

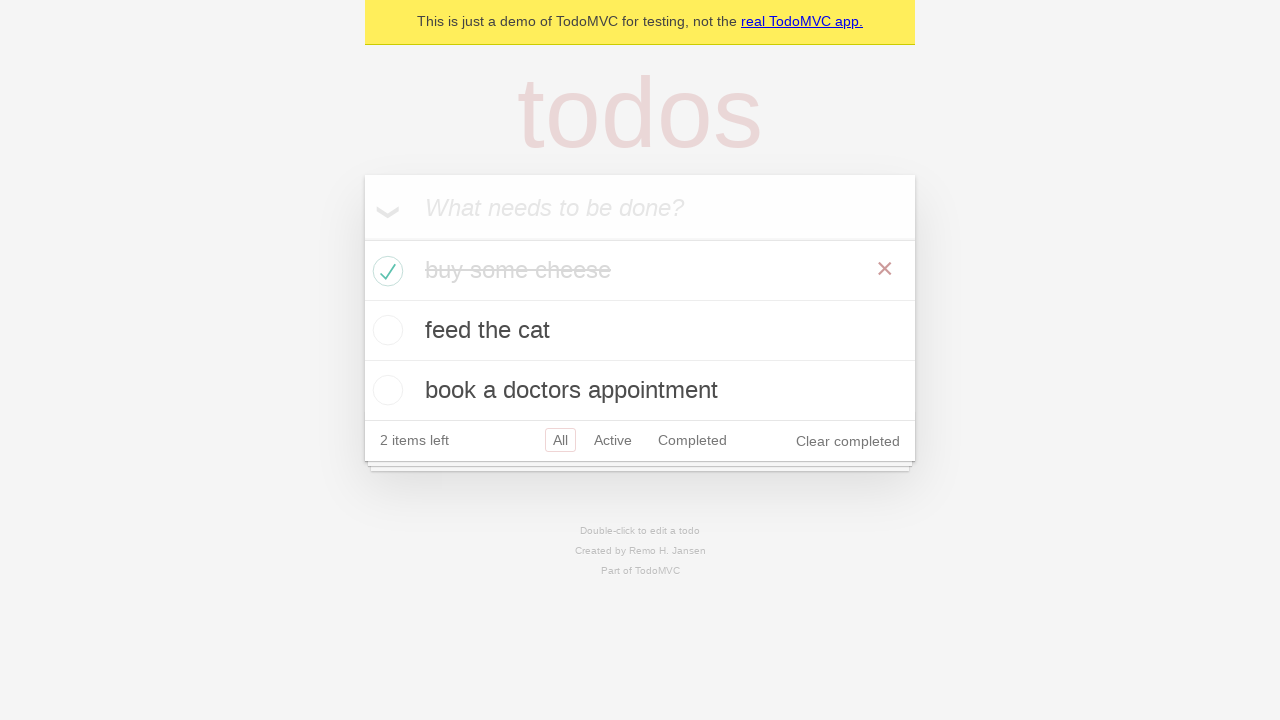